Tests opening new browser windows/tabs via link clicks, switching between windows, verifying content in each window, and closing the opened windows.

Starting URL: http://benbai123.github.io/TestPages/Automation/Selenium/CommandsTesting.html

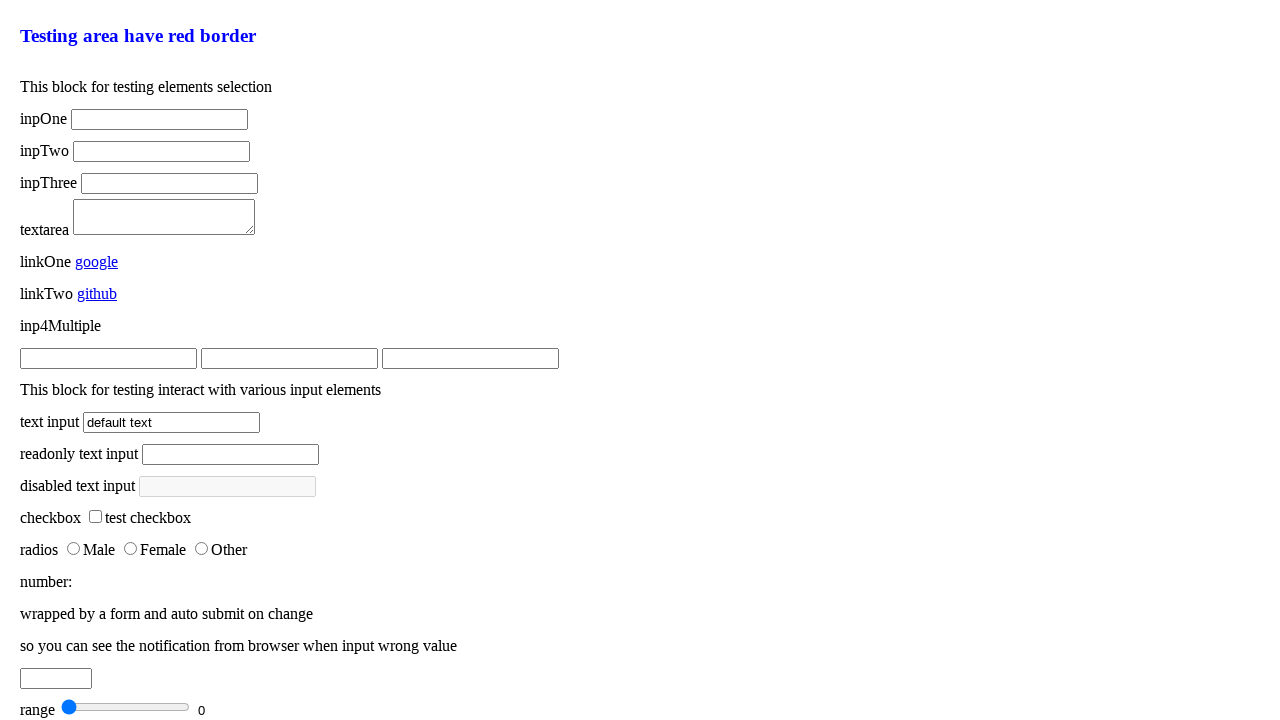

Located child-windows testing block
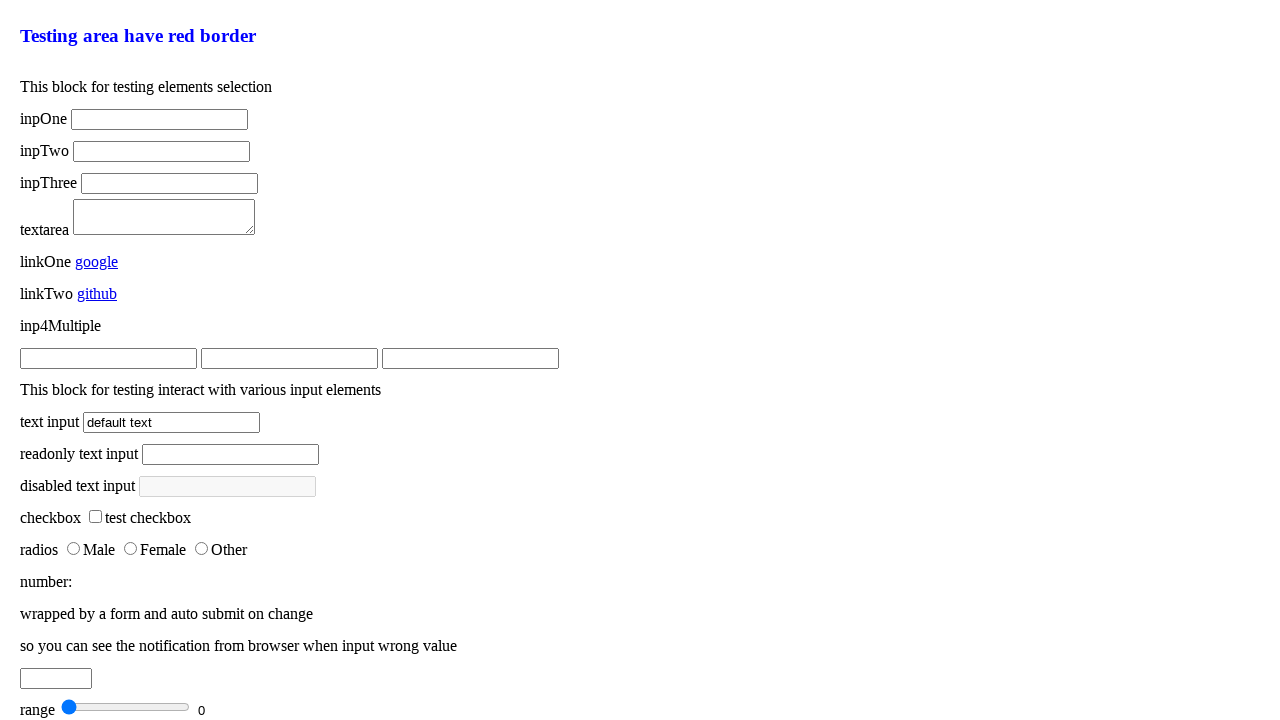

Located first link in child-windows block
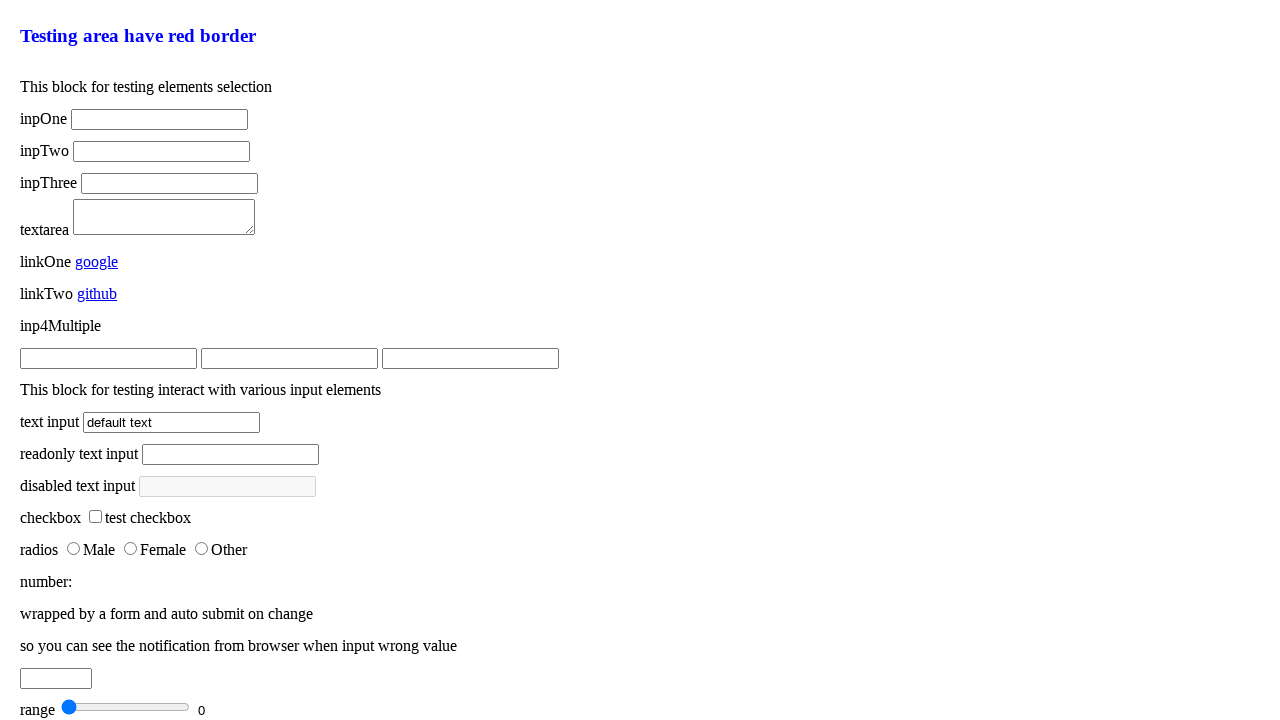

Clicked link to open window 001 at (140, 395) on .child-windows >> a >> nth=0
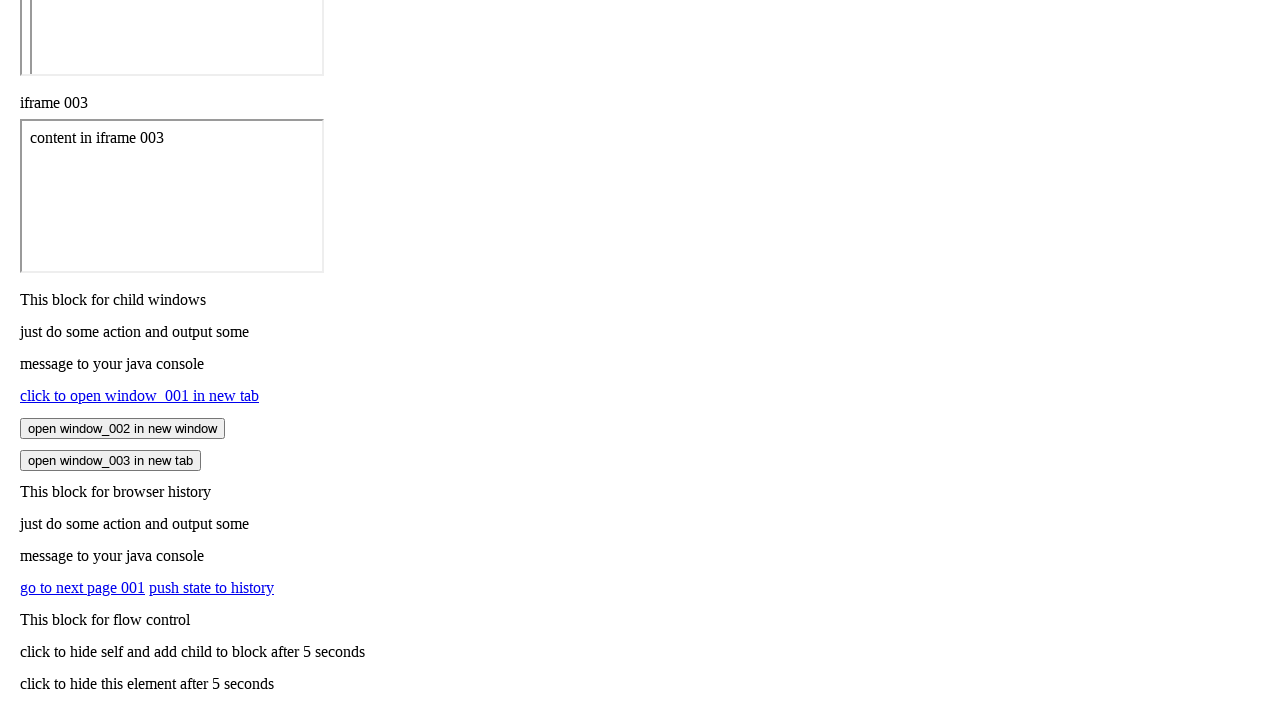

Captured window 001 reference
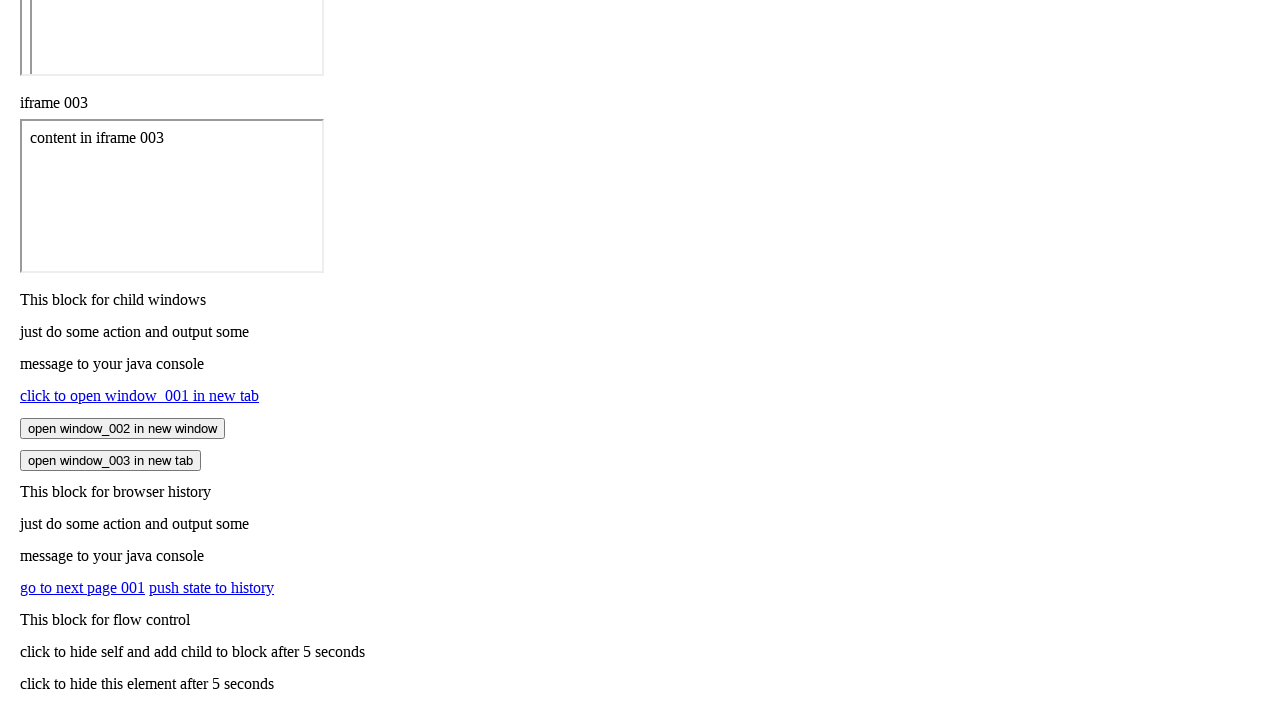

Window 001 finished loading
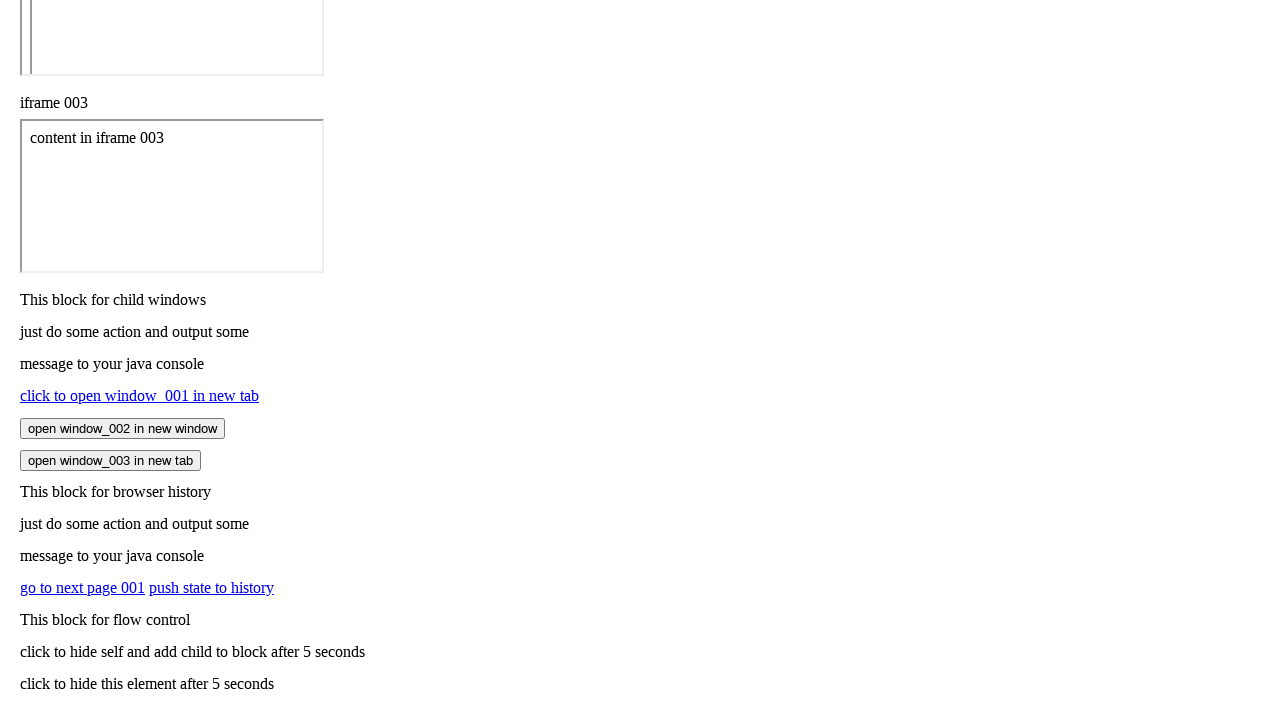

Retrieved window 001 content: 
			content in window 001
		
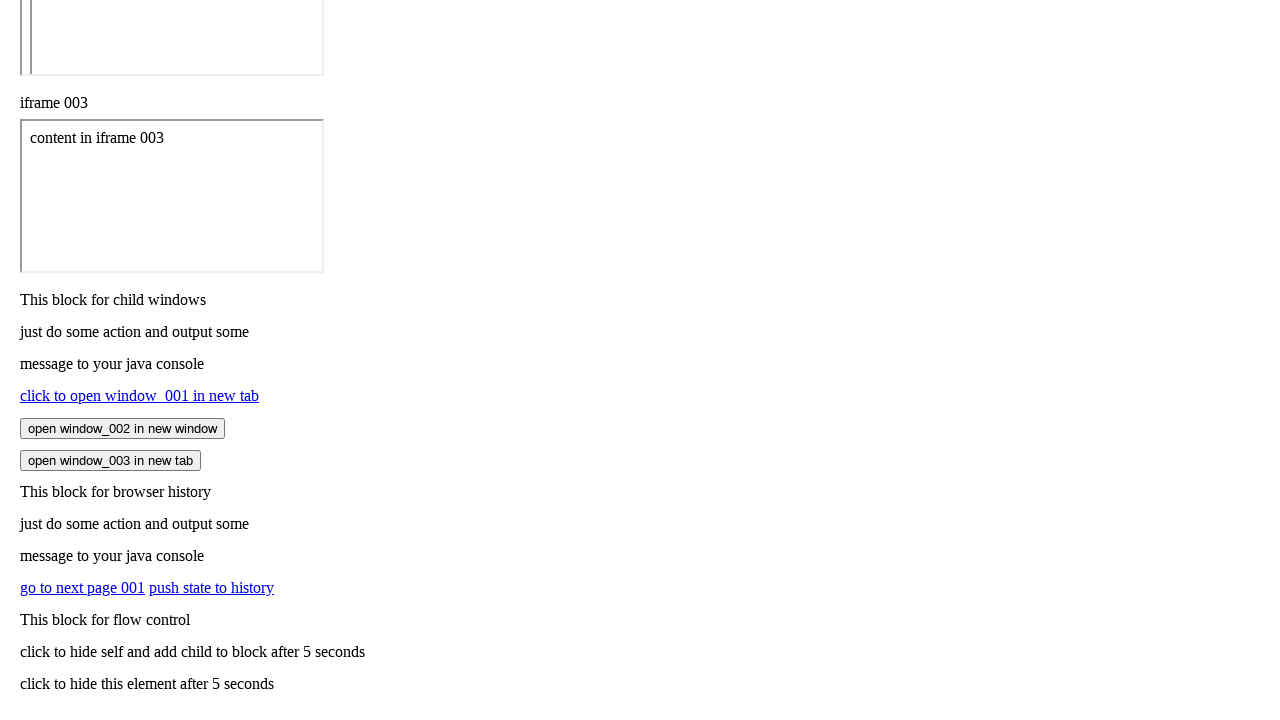

Waited 500ms after window 001 verification
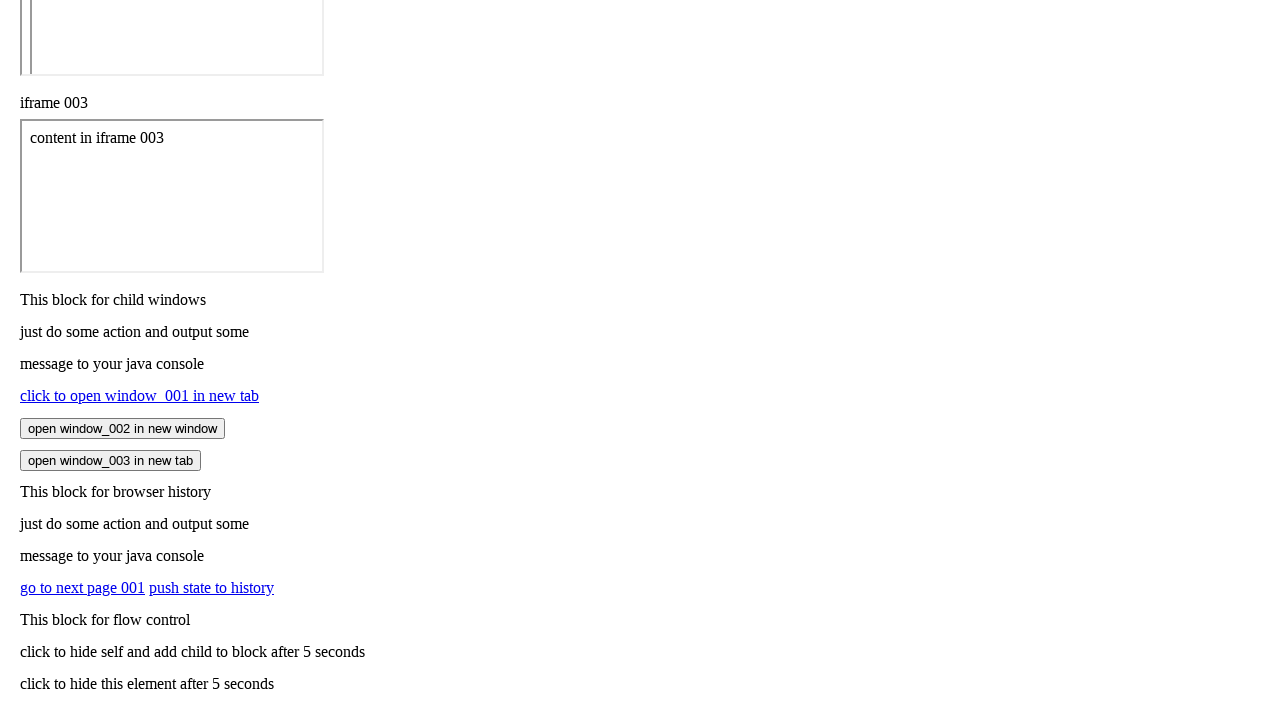

Clicked link to open window 002 at (122, 428) on .child-windows .newwin-002
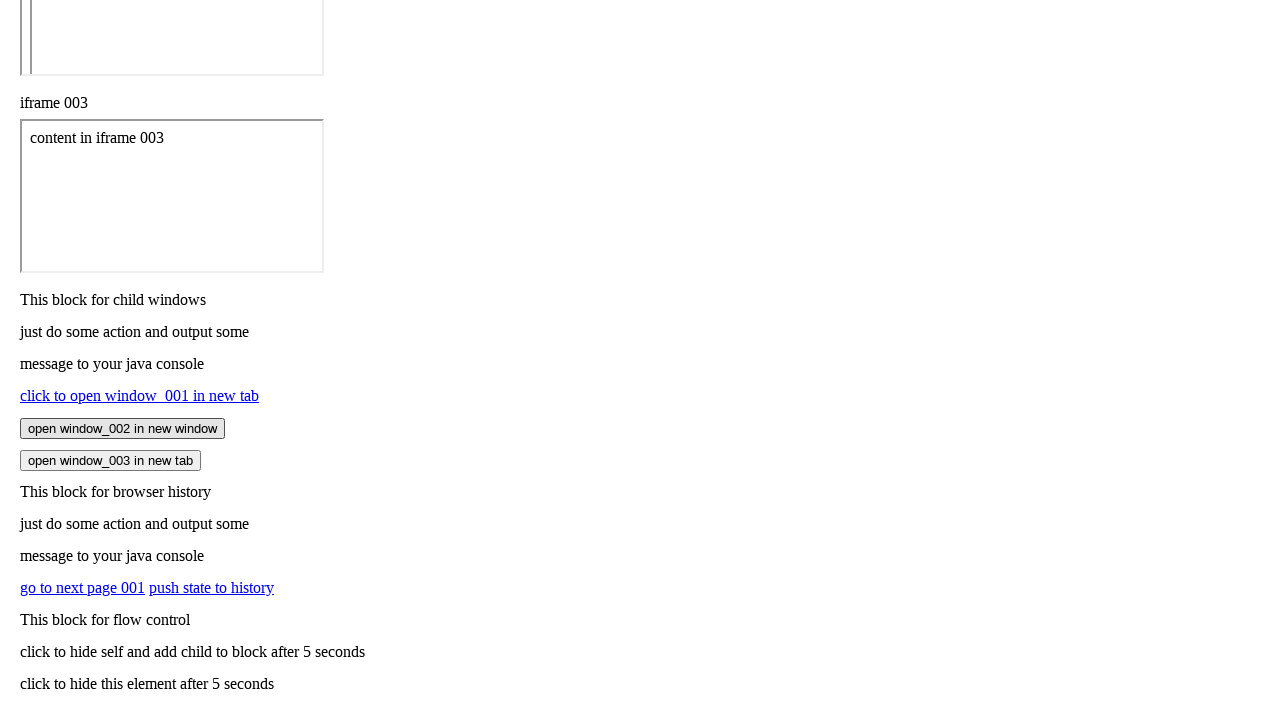

Captured window 002 reference
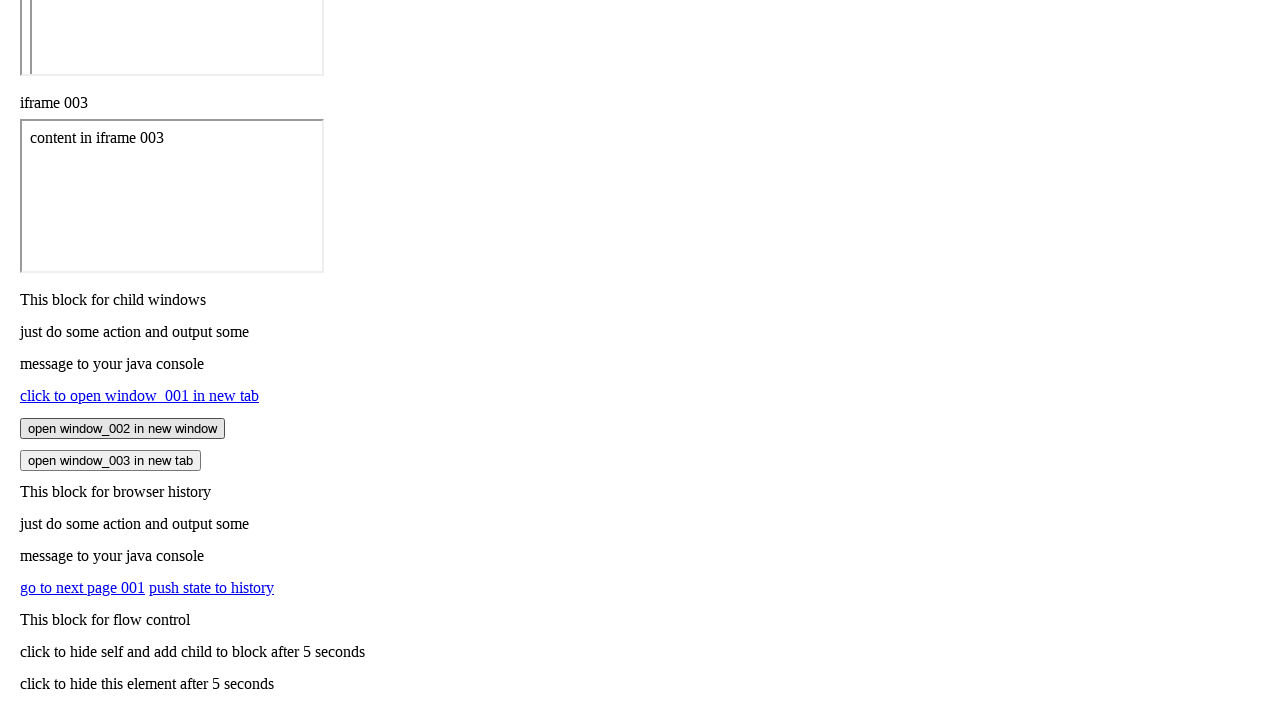

Window 002 finished loading
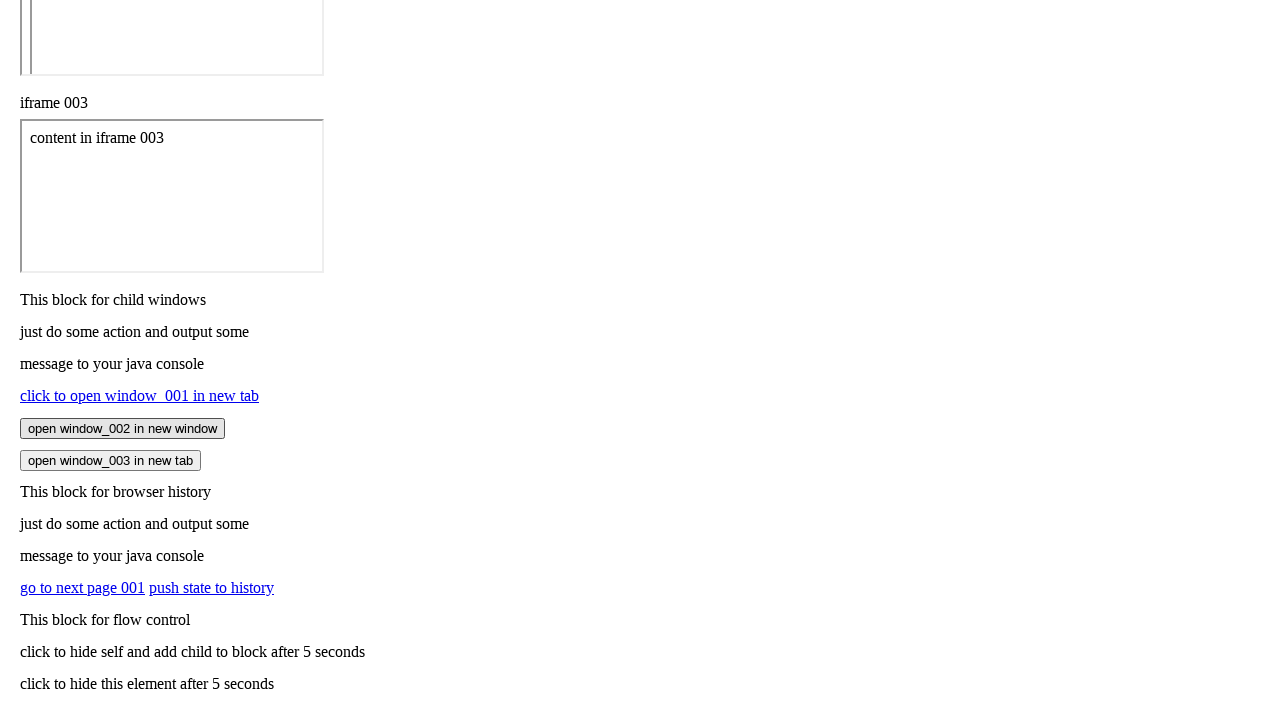

Retrieved window 002 content: 
			content in window 002
		
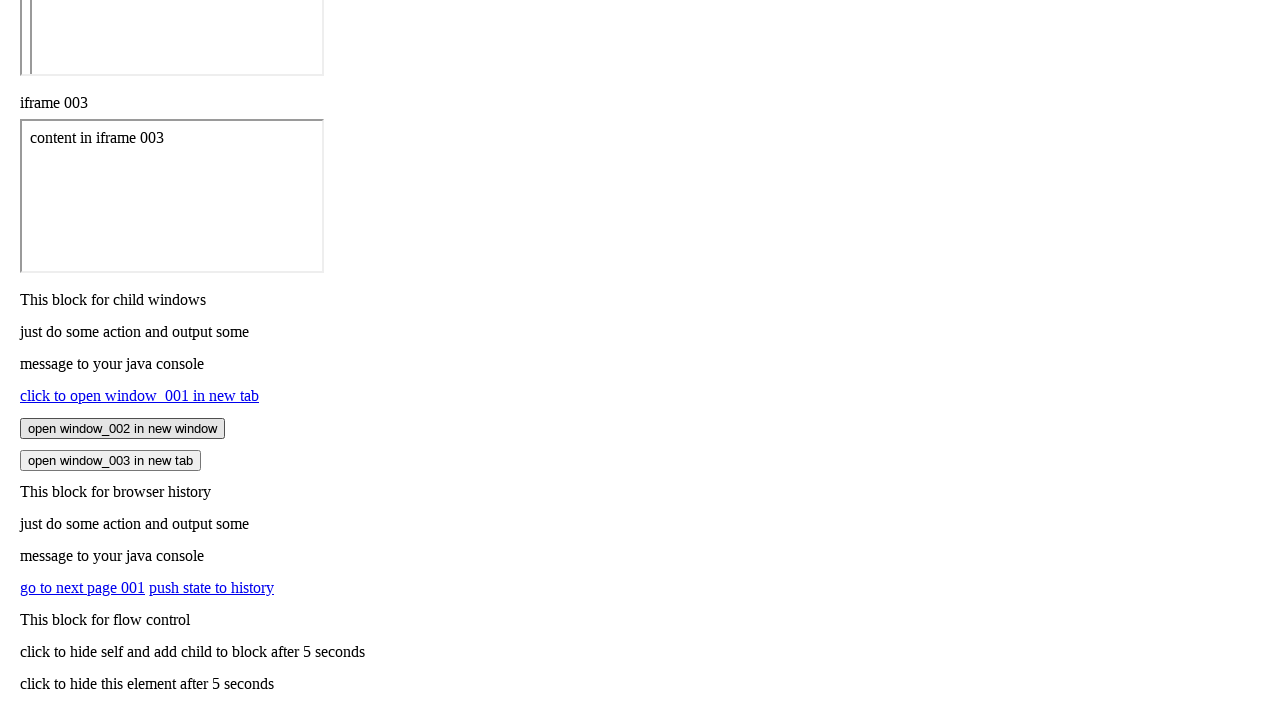

Waited 500ms after window 002 verification
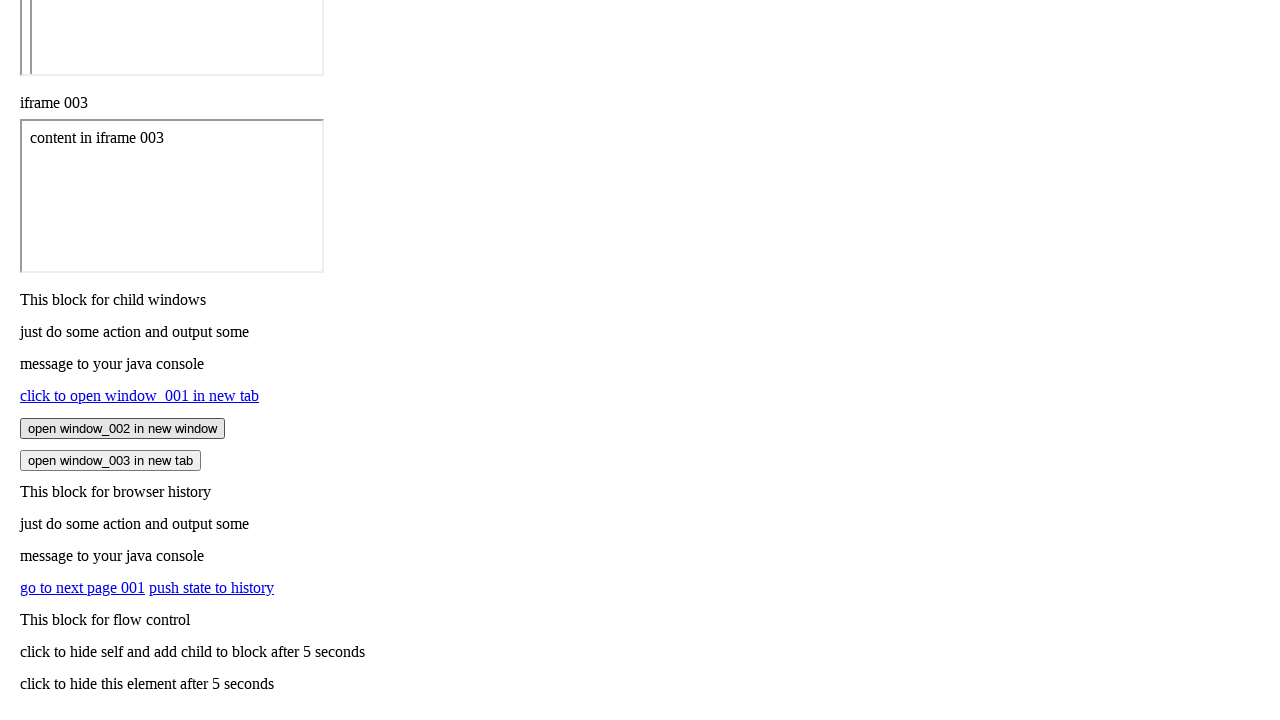

Clicked link to open window 003 at (110, 460) on .child-windows .newwin-003
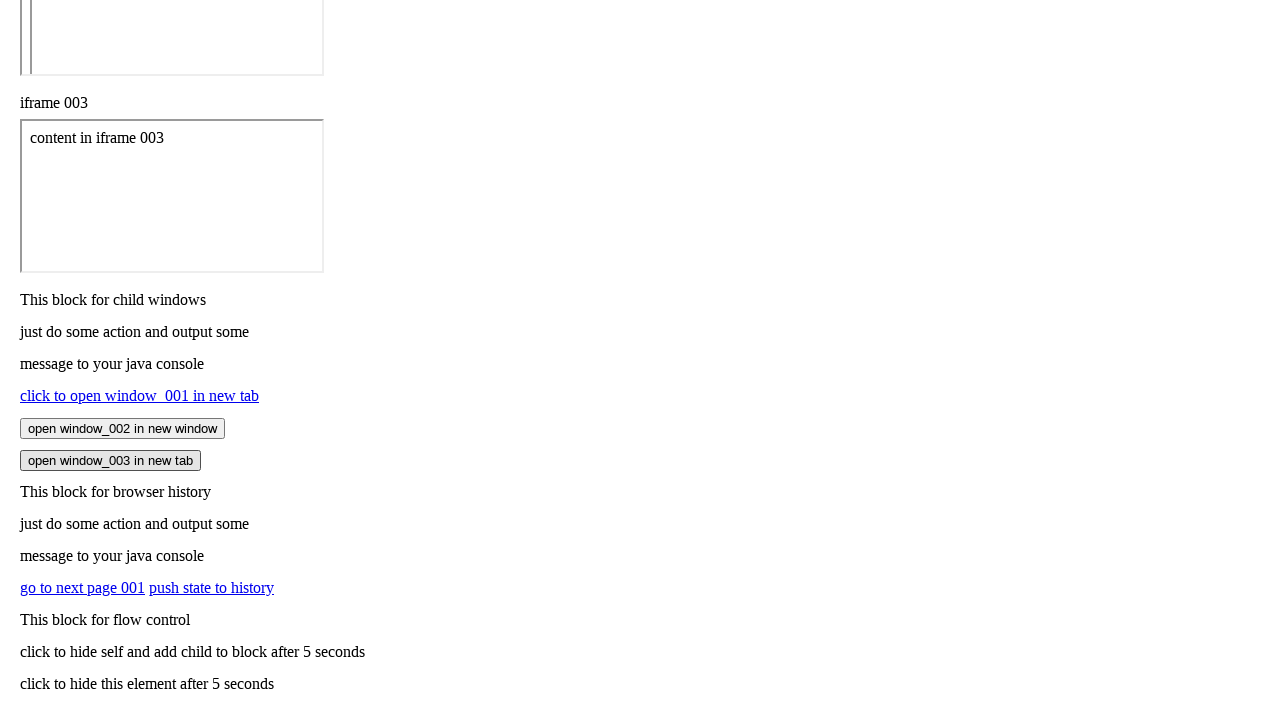

Captured window 003 reference
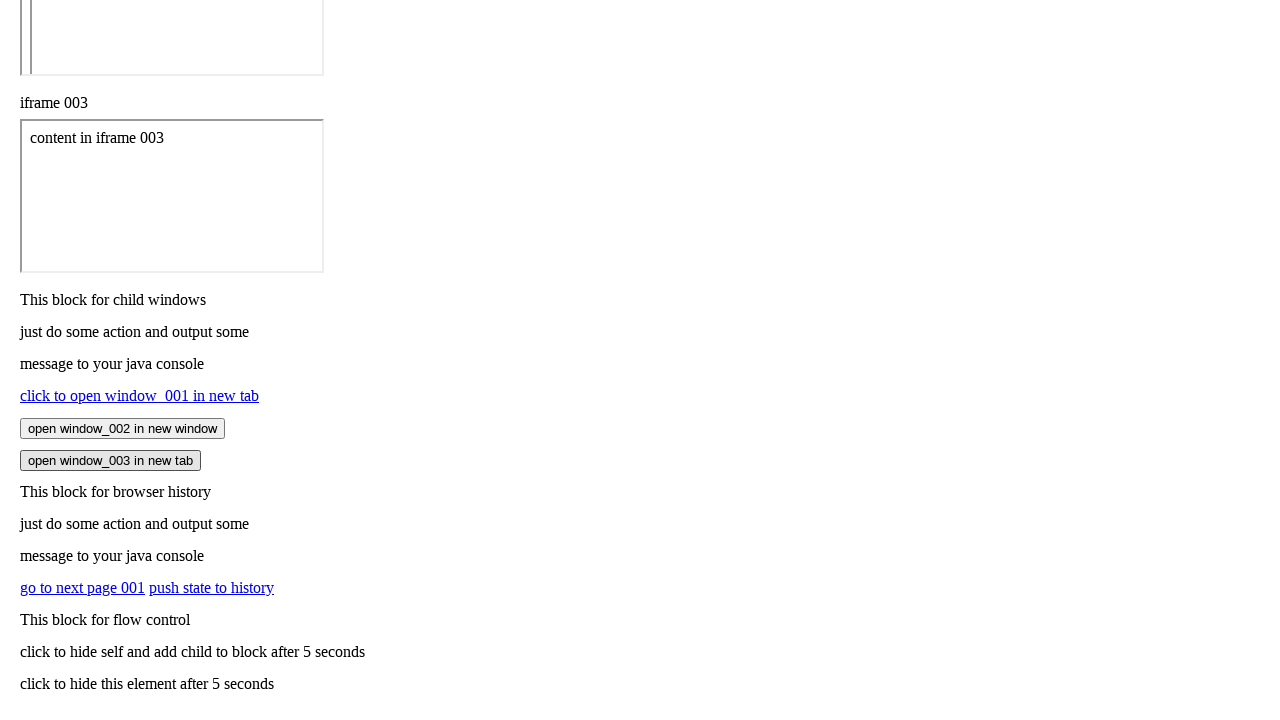

Window 003 finished loading
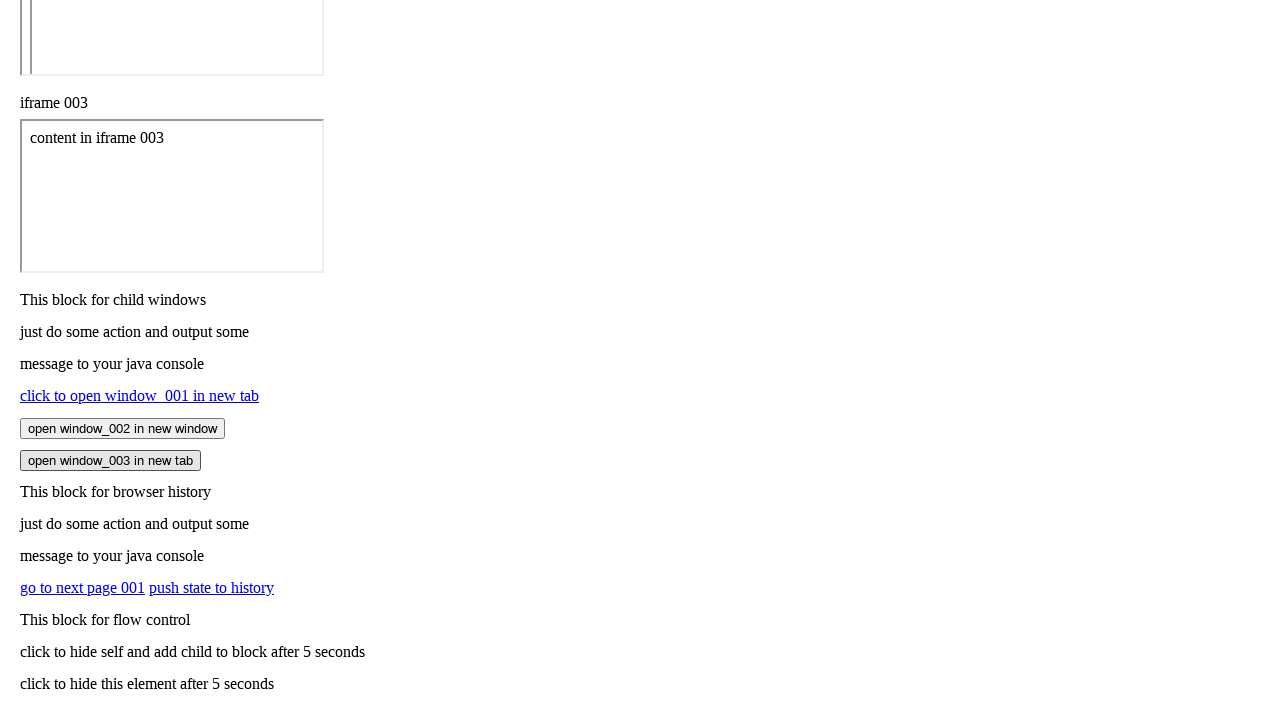

Retrieved window 003 content: 
			content in window 003
		
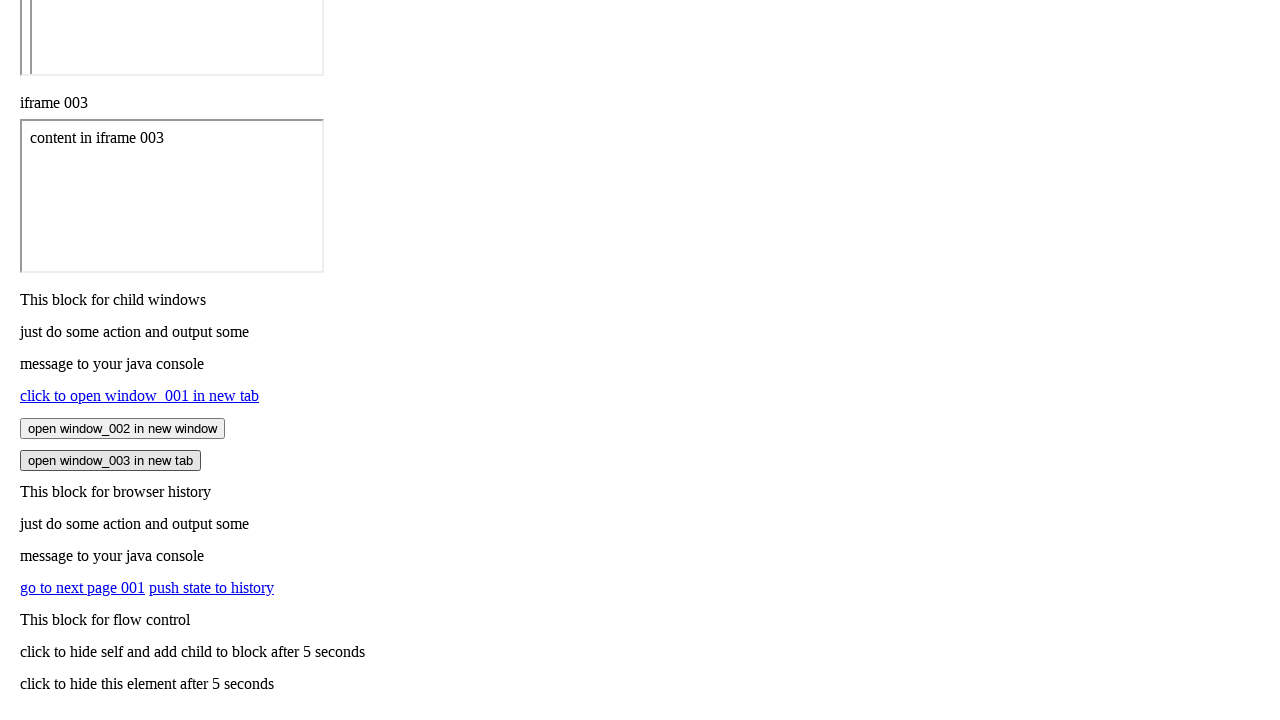

Waited 500ms after window 003 verification
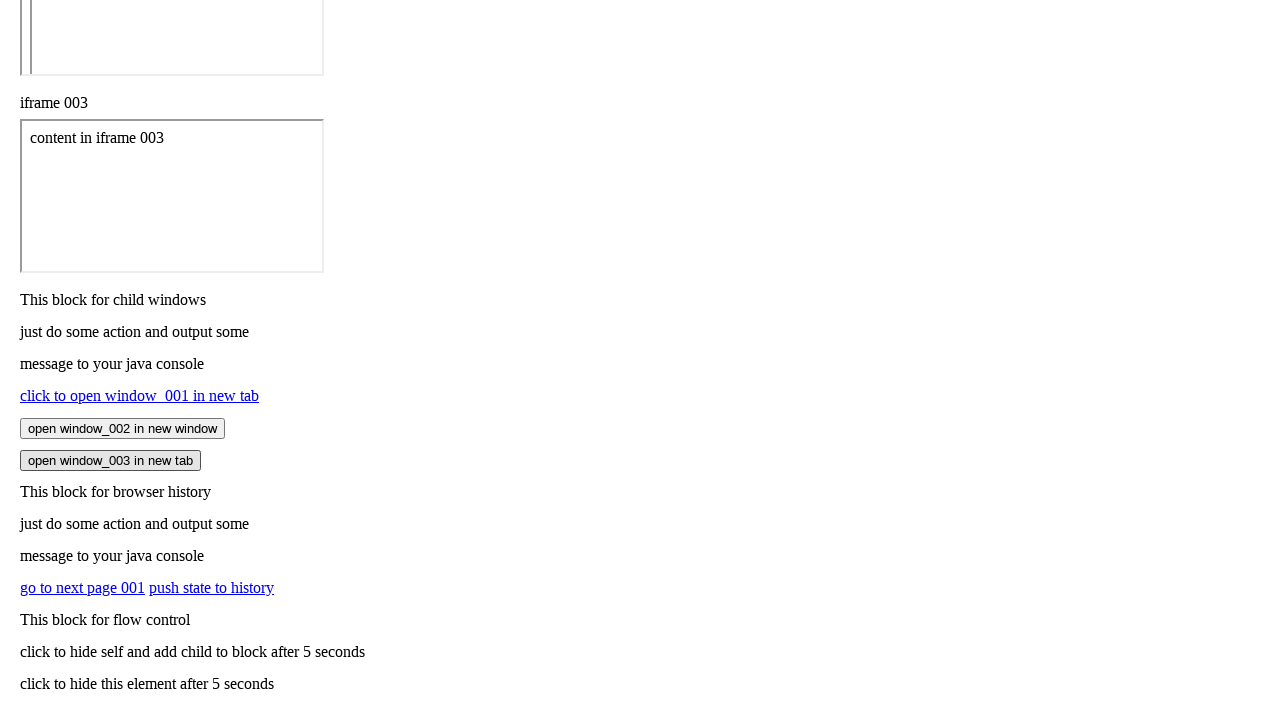

Closed window 001
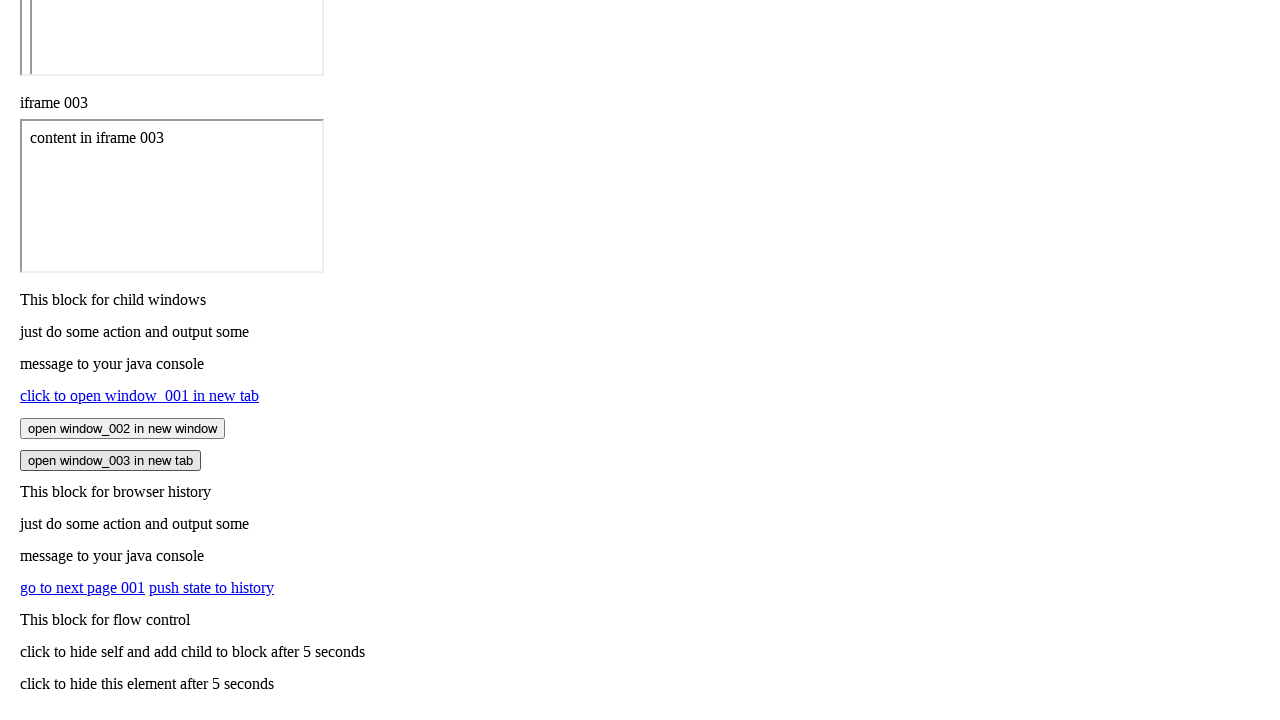

Waited 500ms after closing window 001
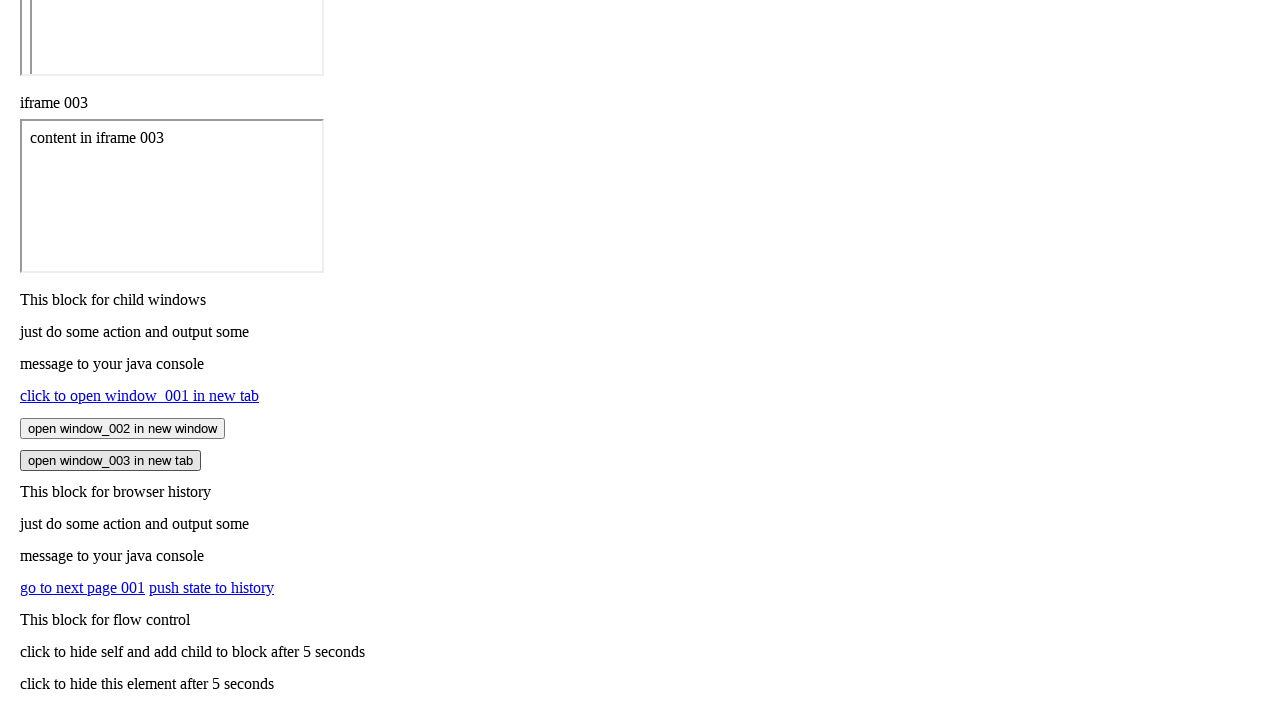

Closed window 002
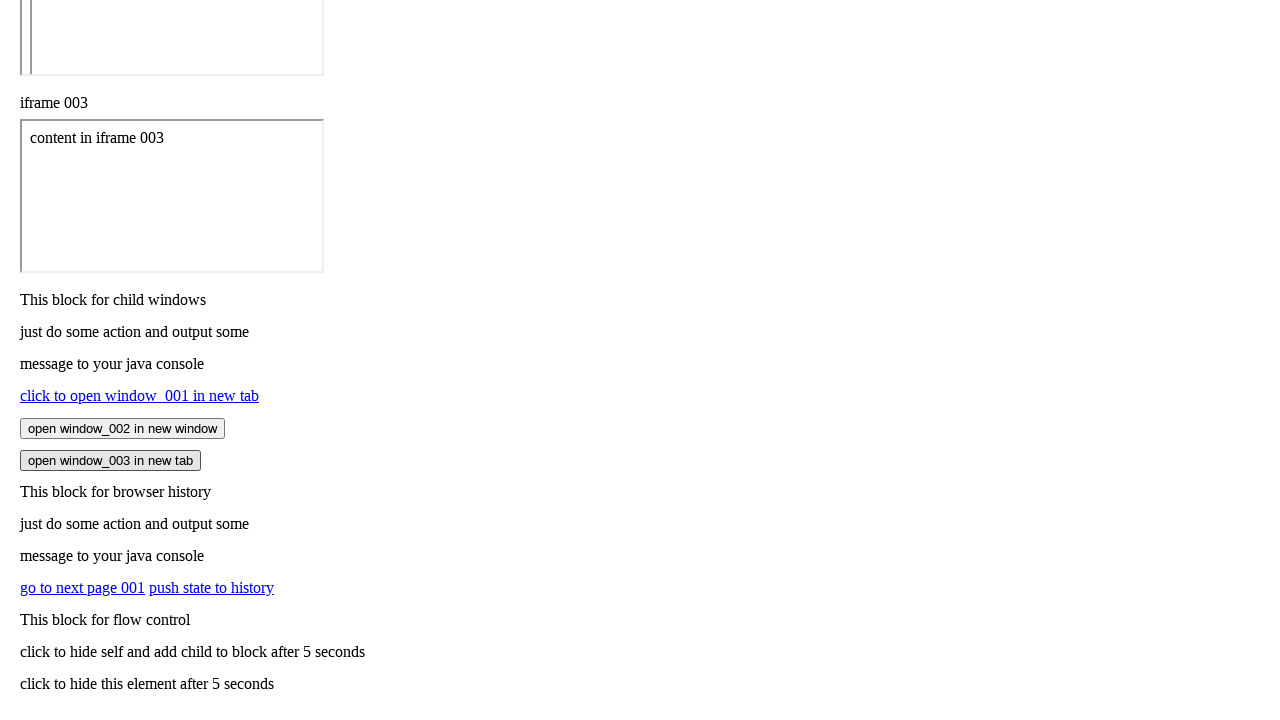

Waited 500ms after closing window 002
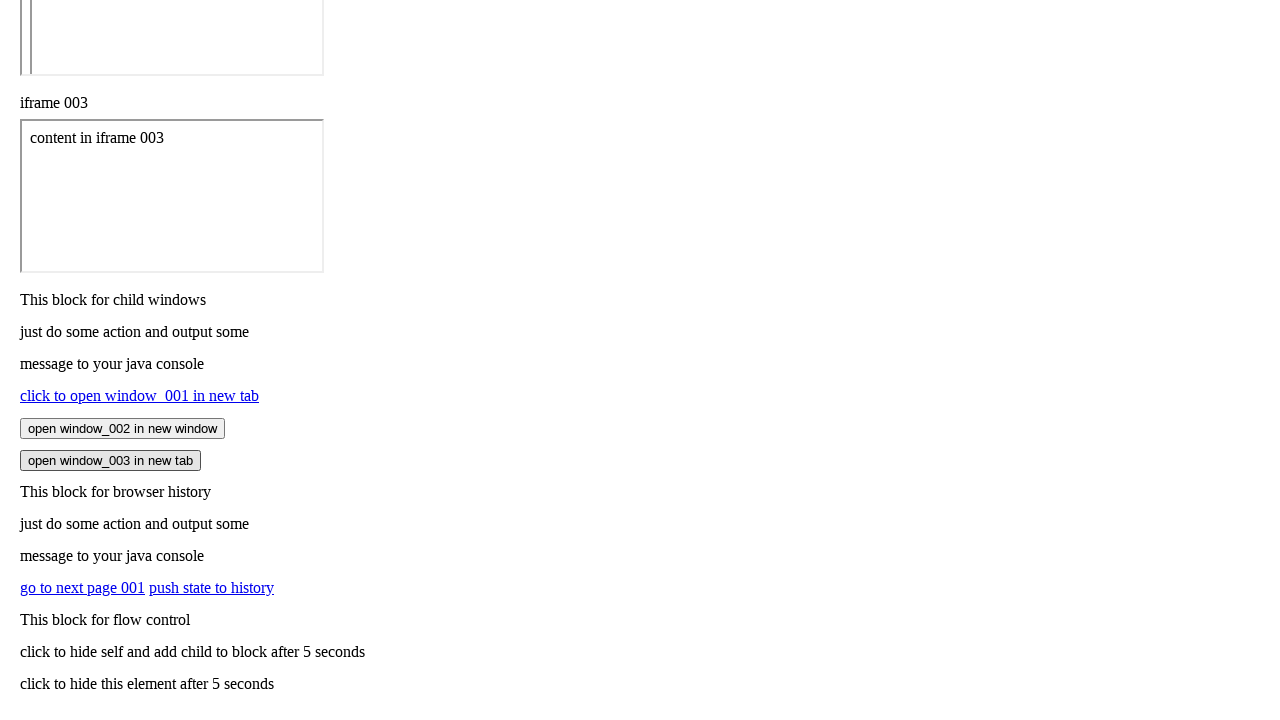

Closed window 003
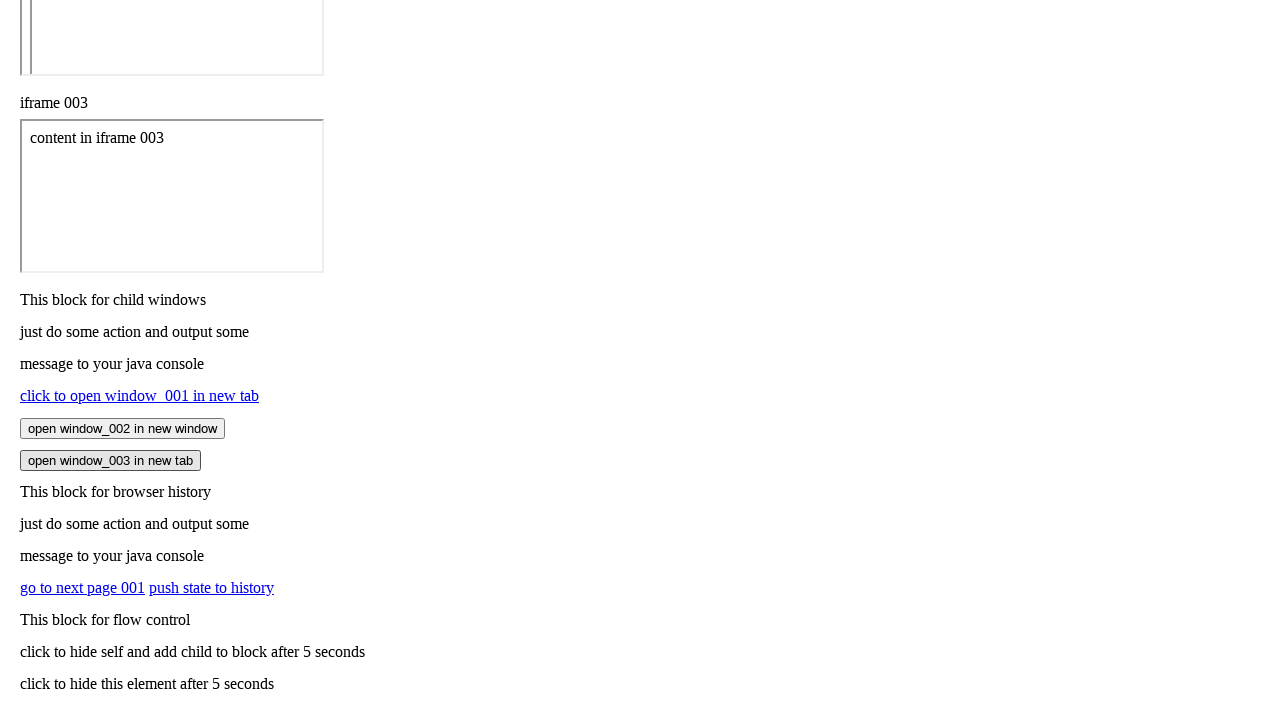

Waited 500ms after closing window 003
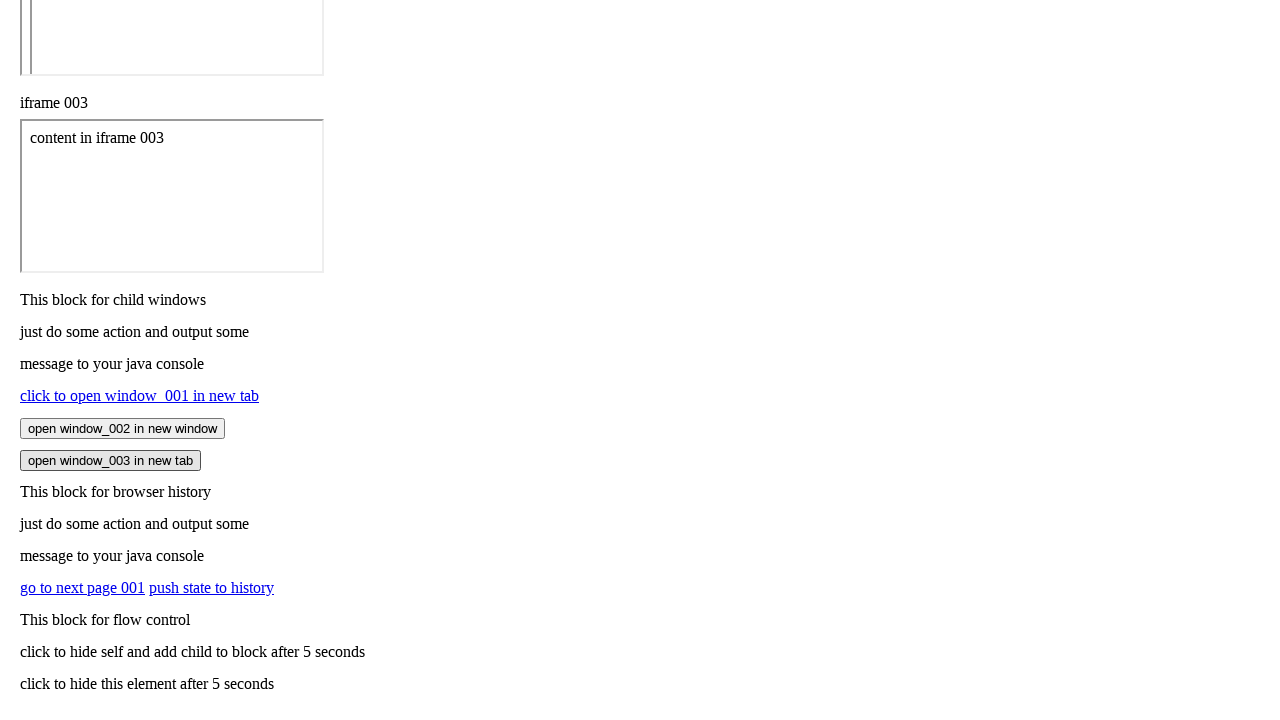

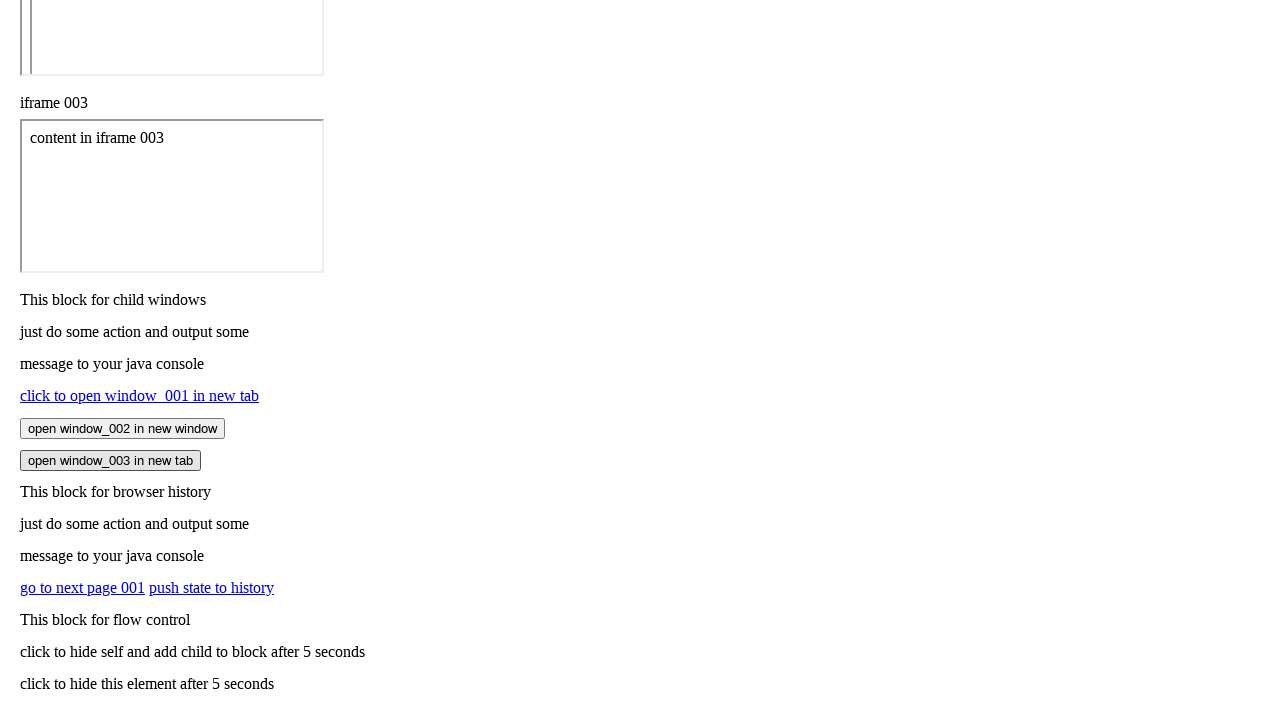